Tests handling a simple JavaScript alert by clicking the alert button and accepting (clicking OK) the alert dialog.

Starting URL: https://demoqa.com/alerts

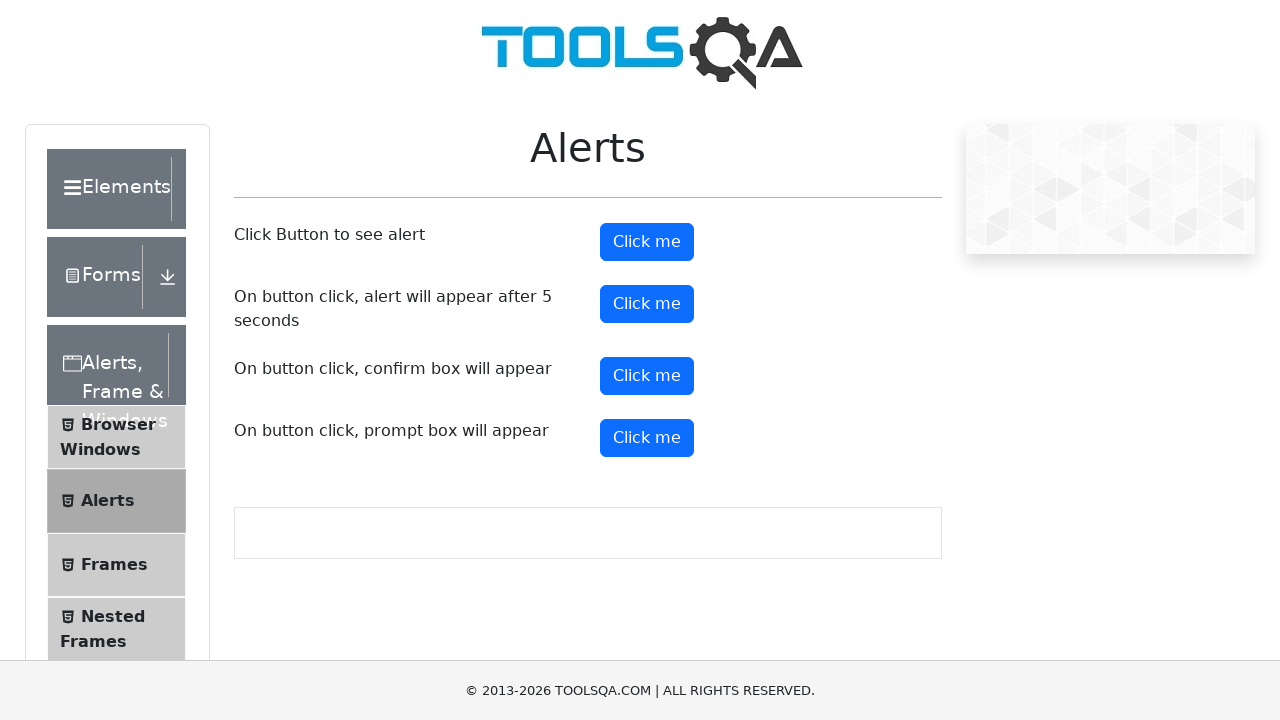

Clicked alert button to trigger simple JavaScript alert at (647, 242) on button#alertButton
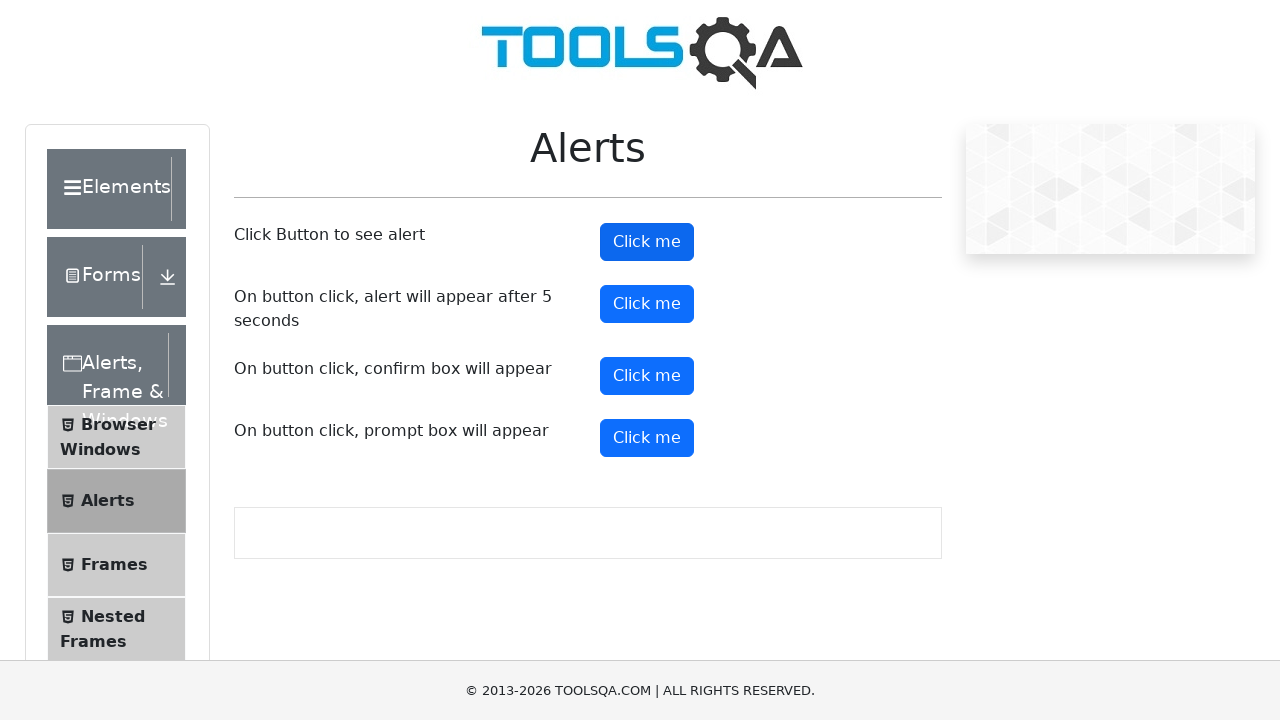

Set up dialog handler to accept alert by clicking OK
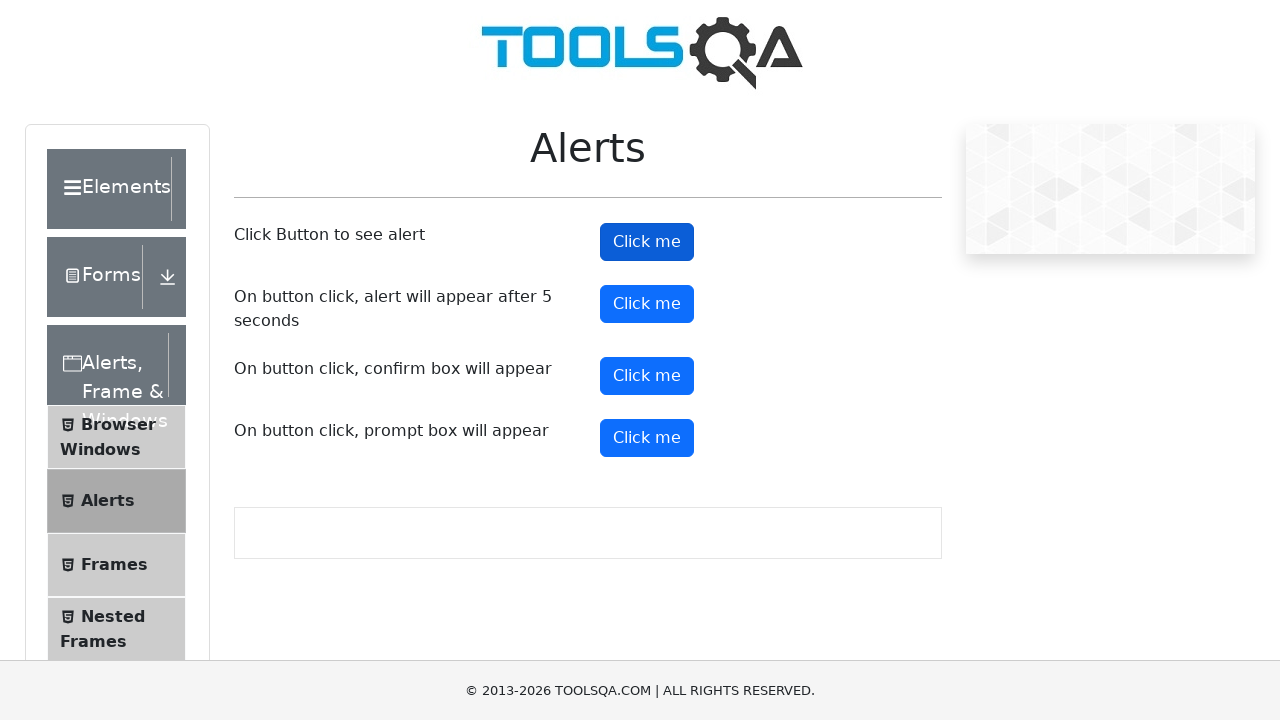

Waited for alert interaction to complete
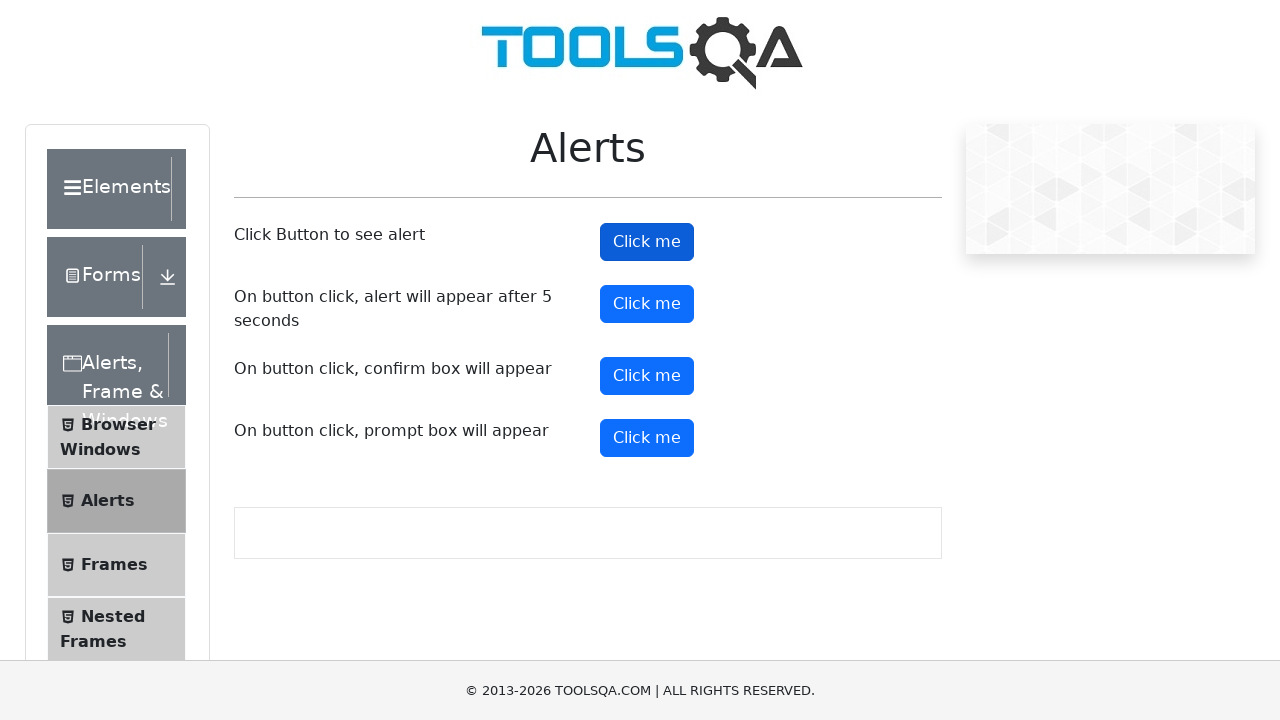

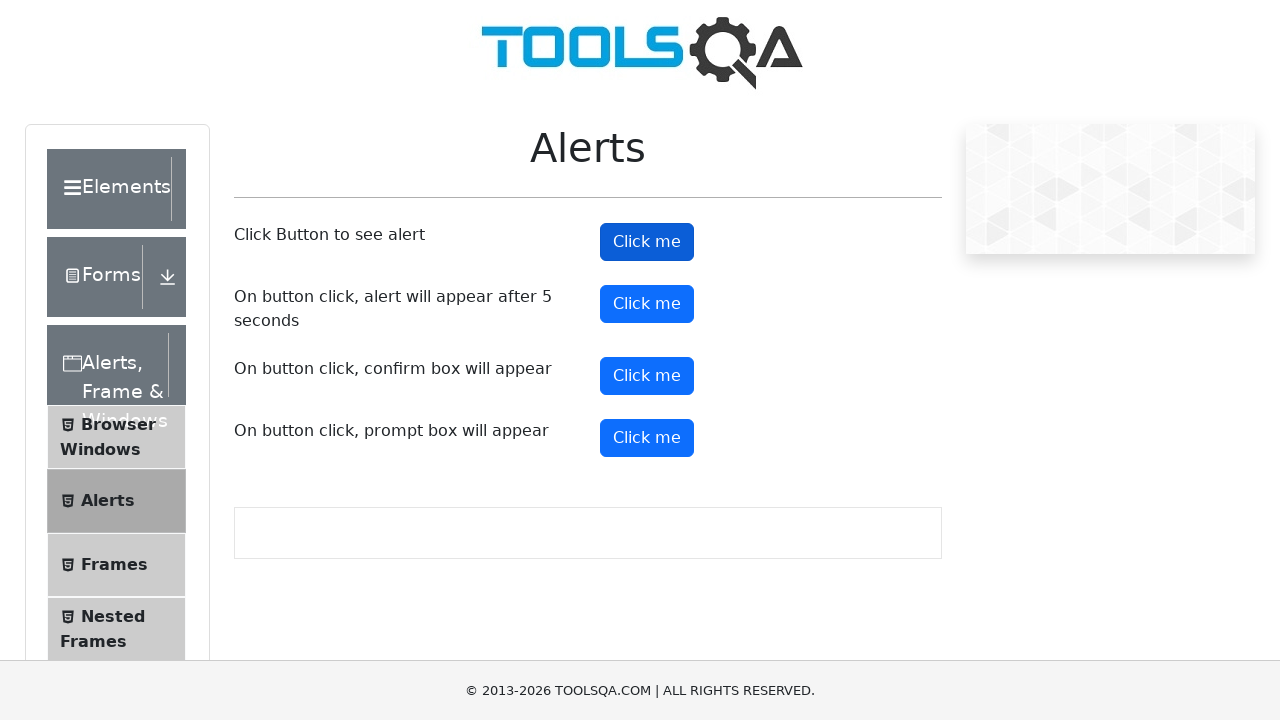